Tests sending keys to the currently active/focused element

Starting URL: https://www.selenium.dev/selenium/web/single_text_input.html

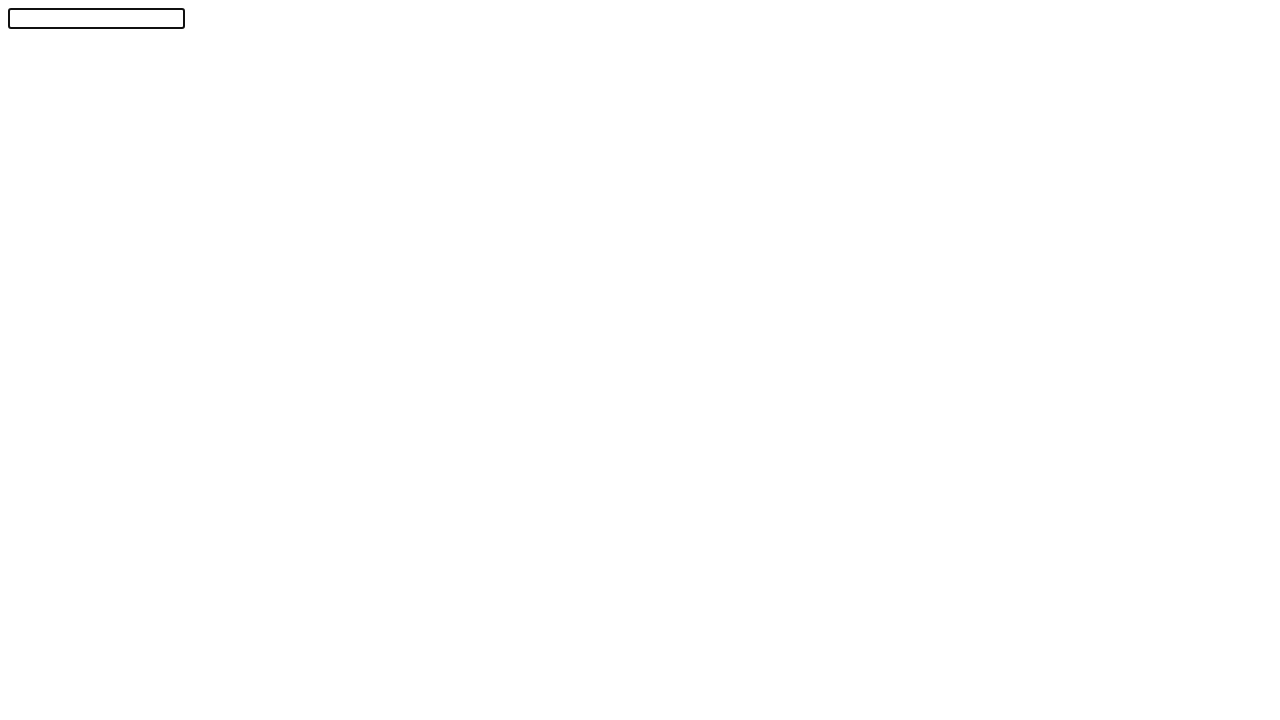

Waited for text input element with autofocus to be present
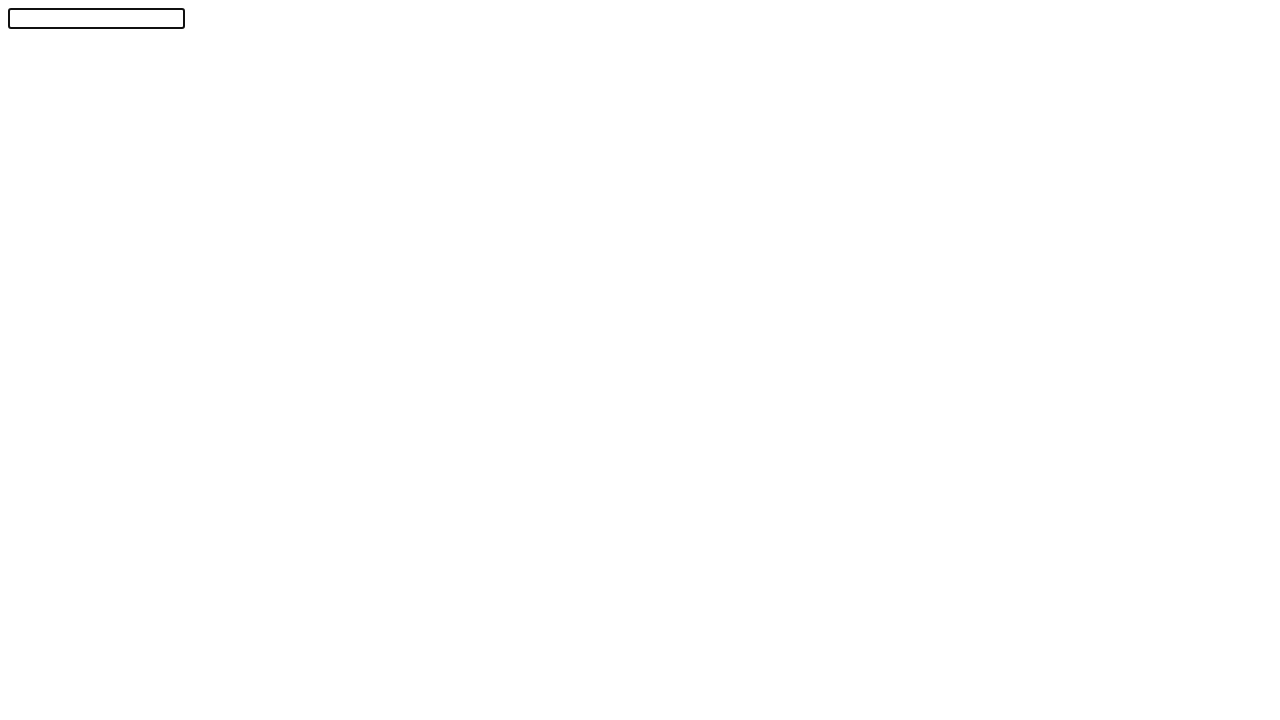

Typed 'abc' into the active/focused element
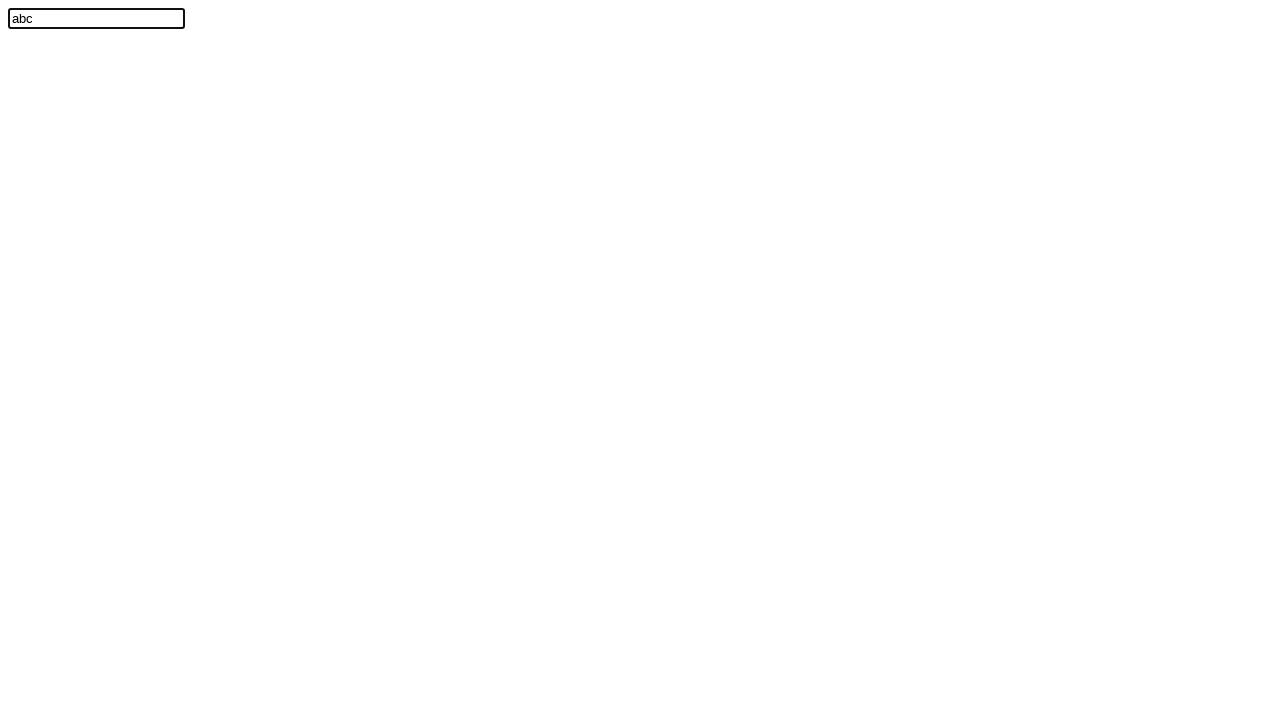

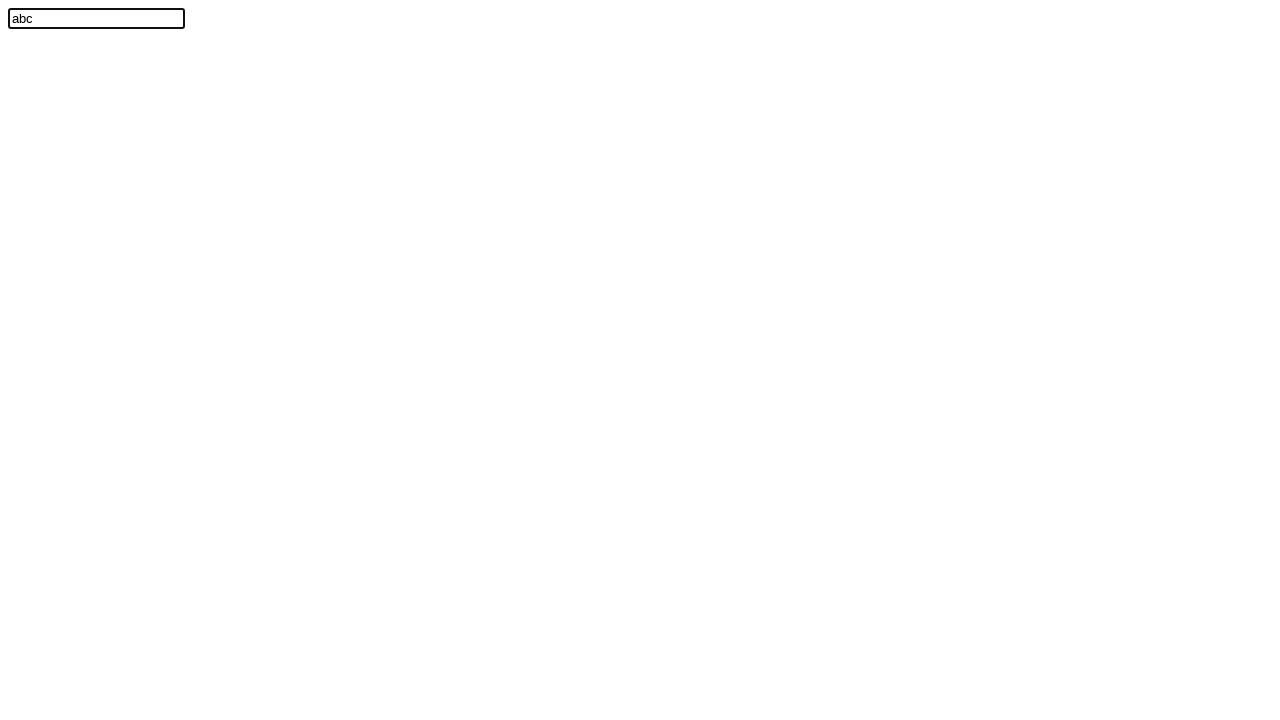